Tests pressing the tab key without targeting a specific element and verifies that the page correctly displays "You entered: TAB" as the result.

Starting URL: http://the-internet.herokuapp.com/key_presses

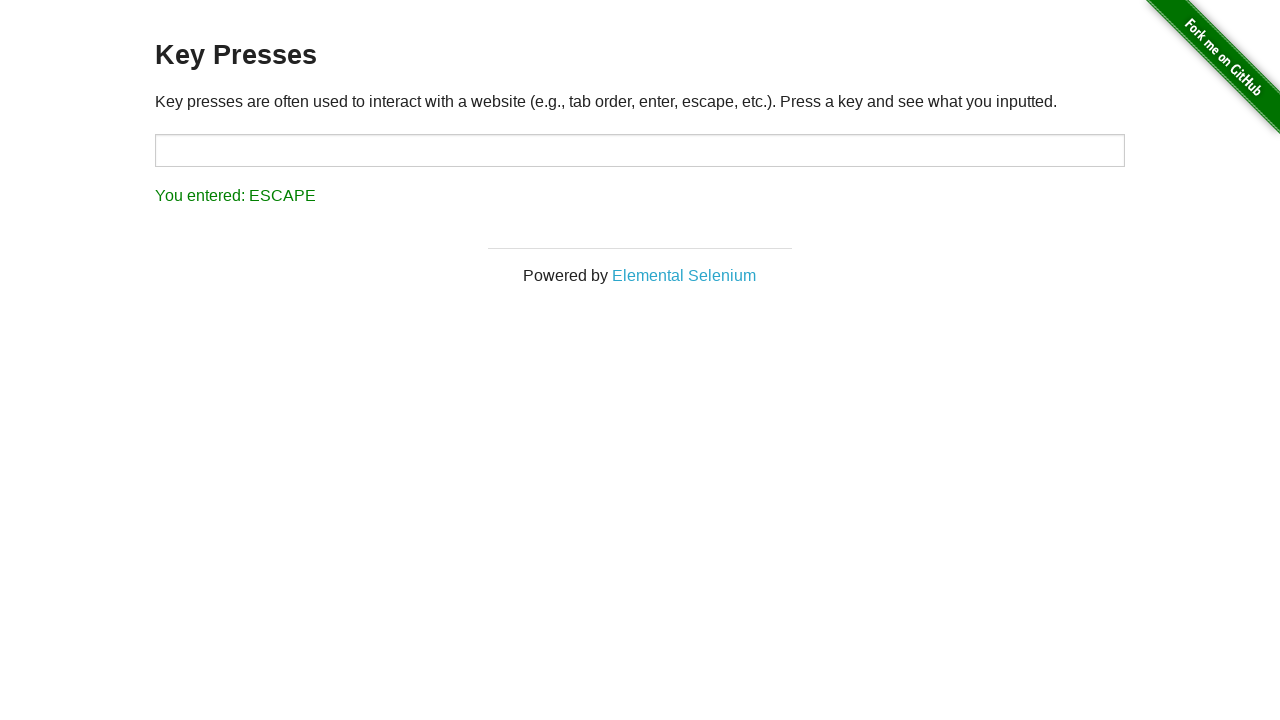

Pressed Tab key globally on the page
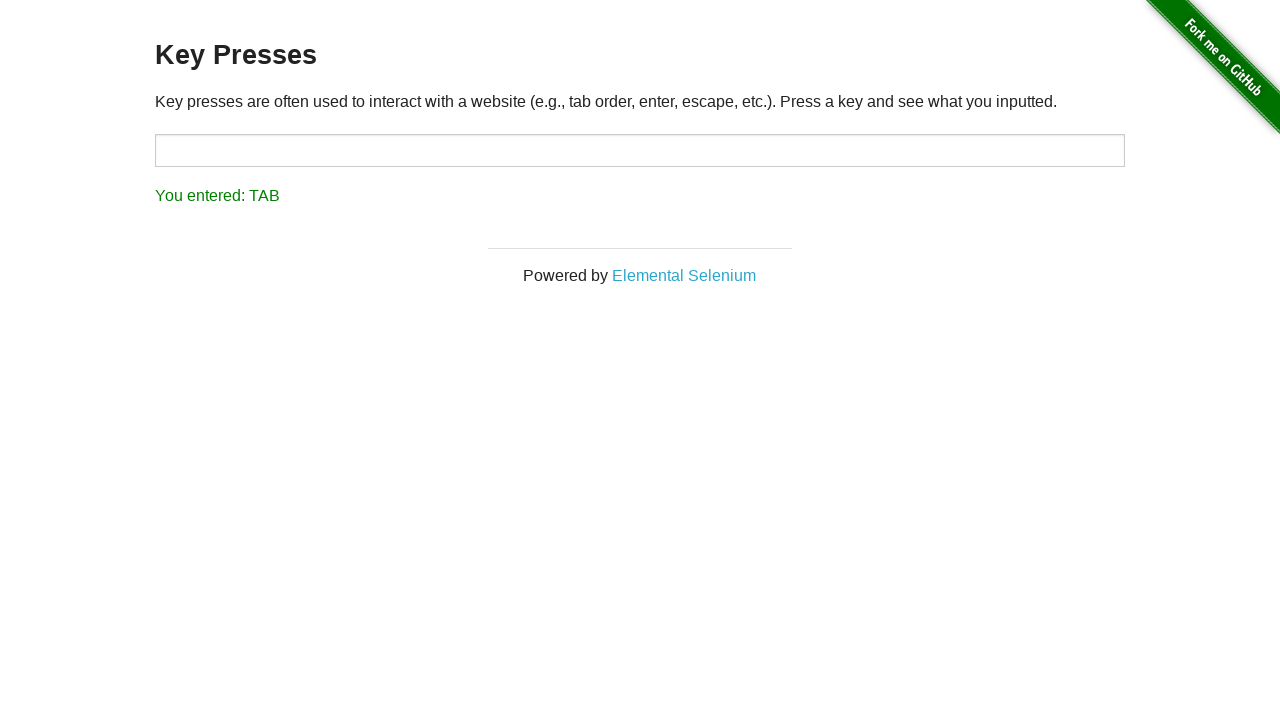

Result element appeared after Tab key press
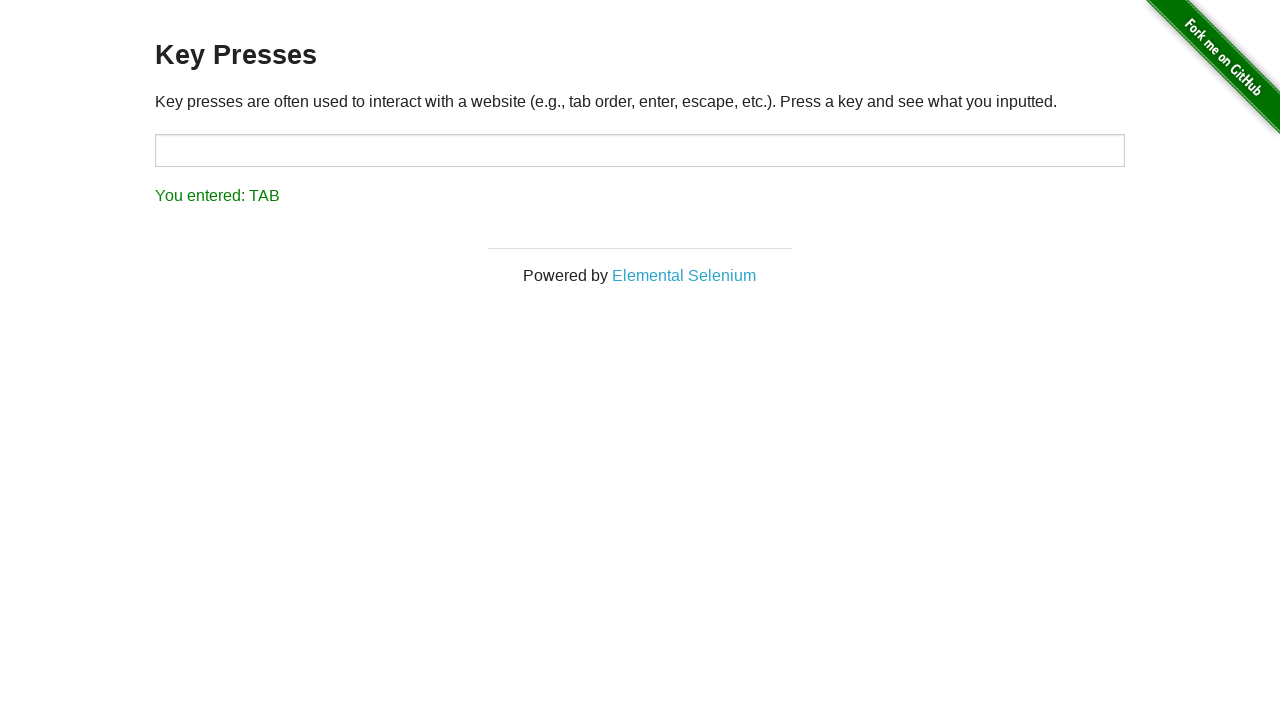

Retrieved result text content
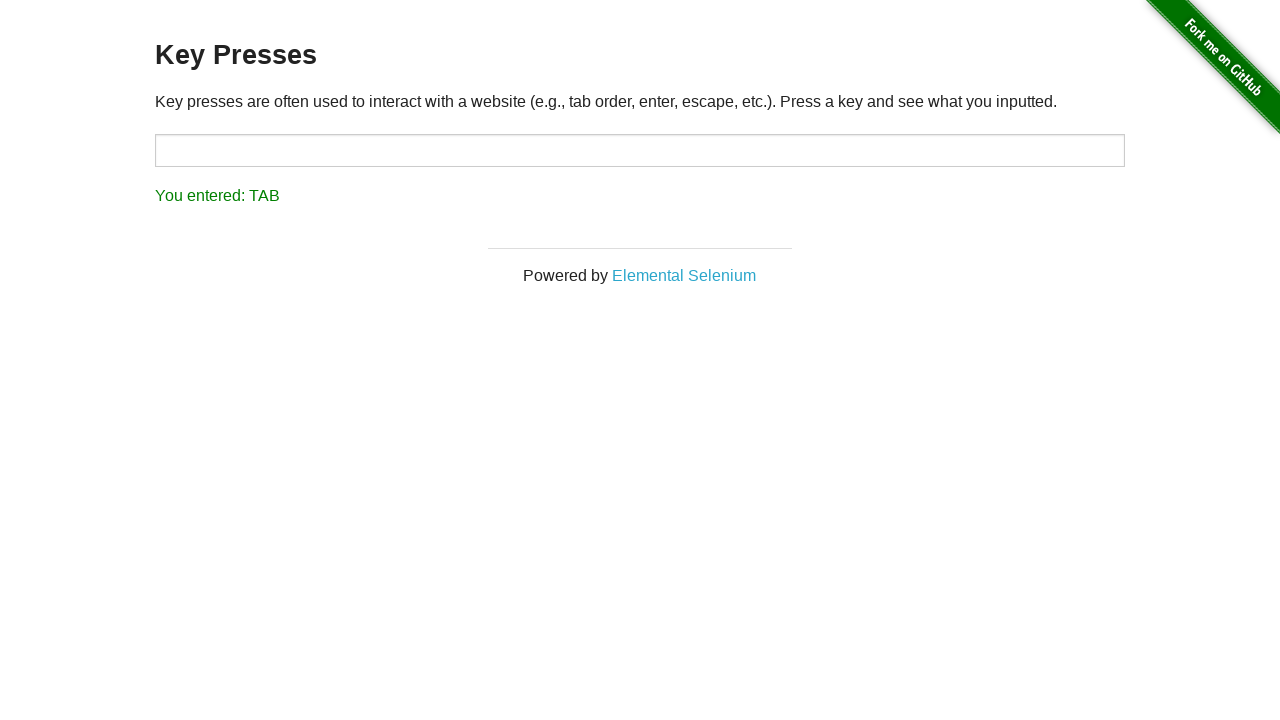

Verified result text displays 'You entered: TAB'
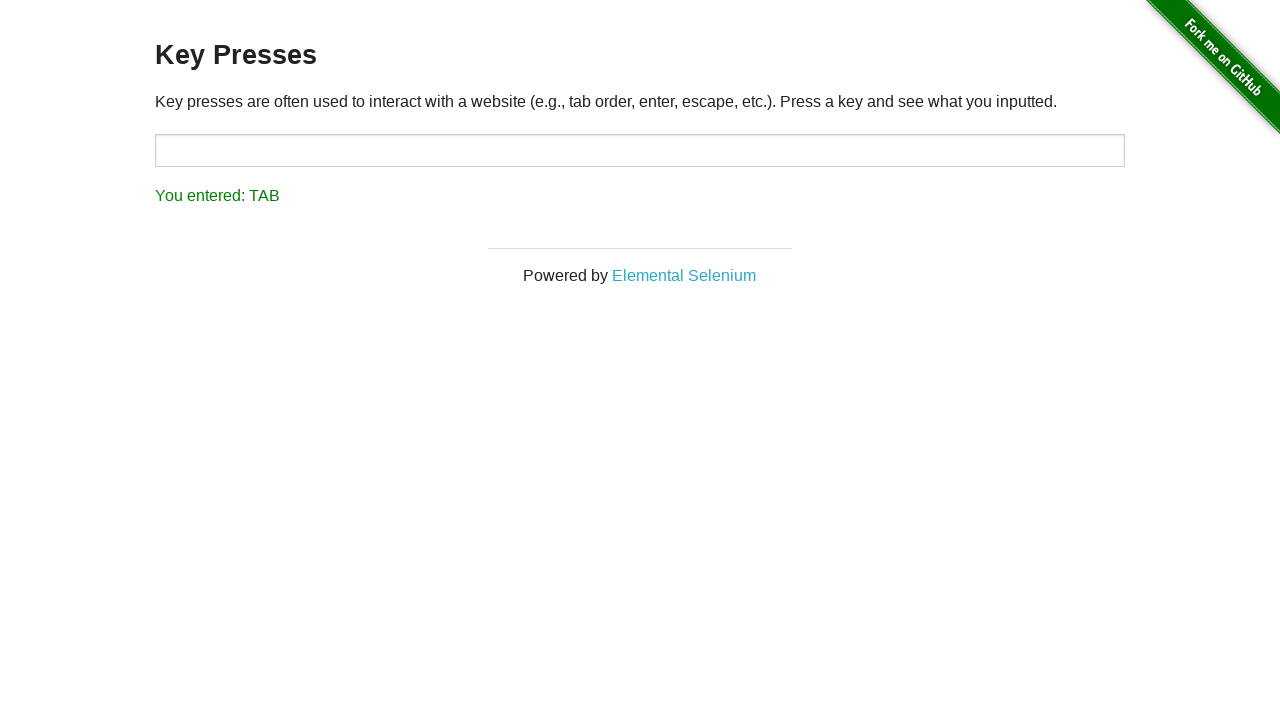

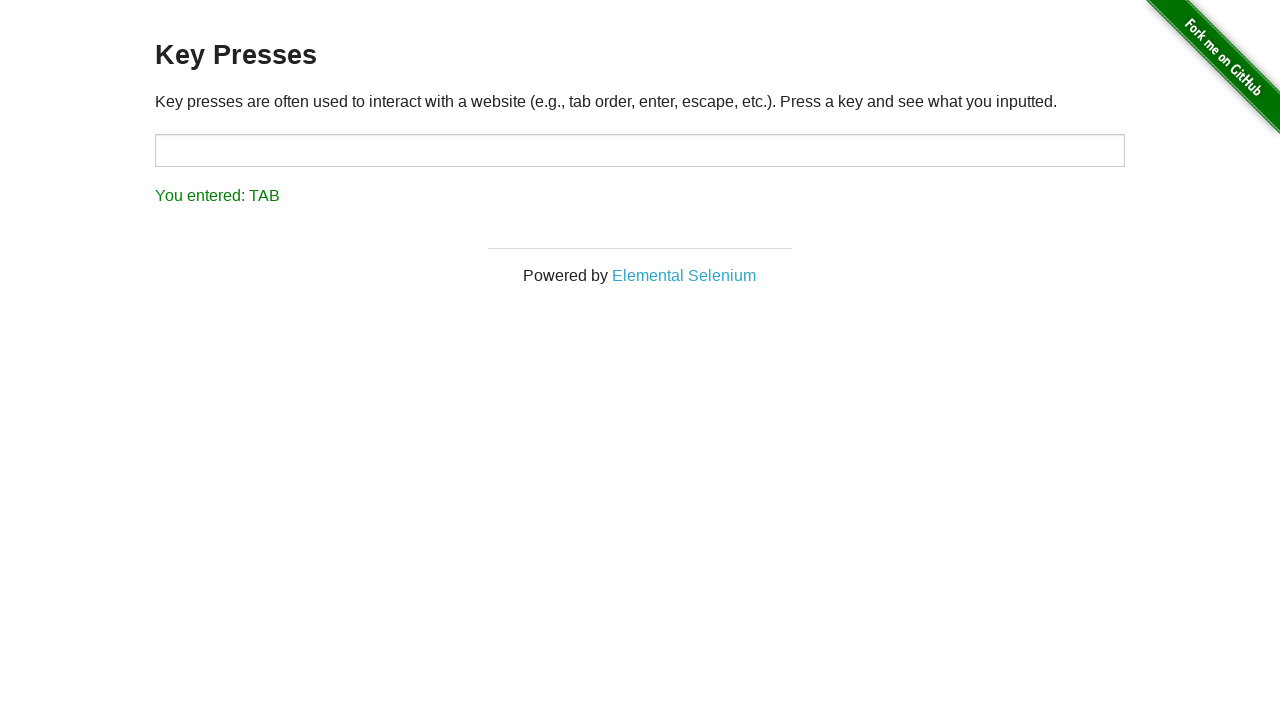